Navigates to wisequarter.com and verifies the page title contains "Wise Quarter"

Starting URL: https://wisequarter.com

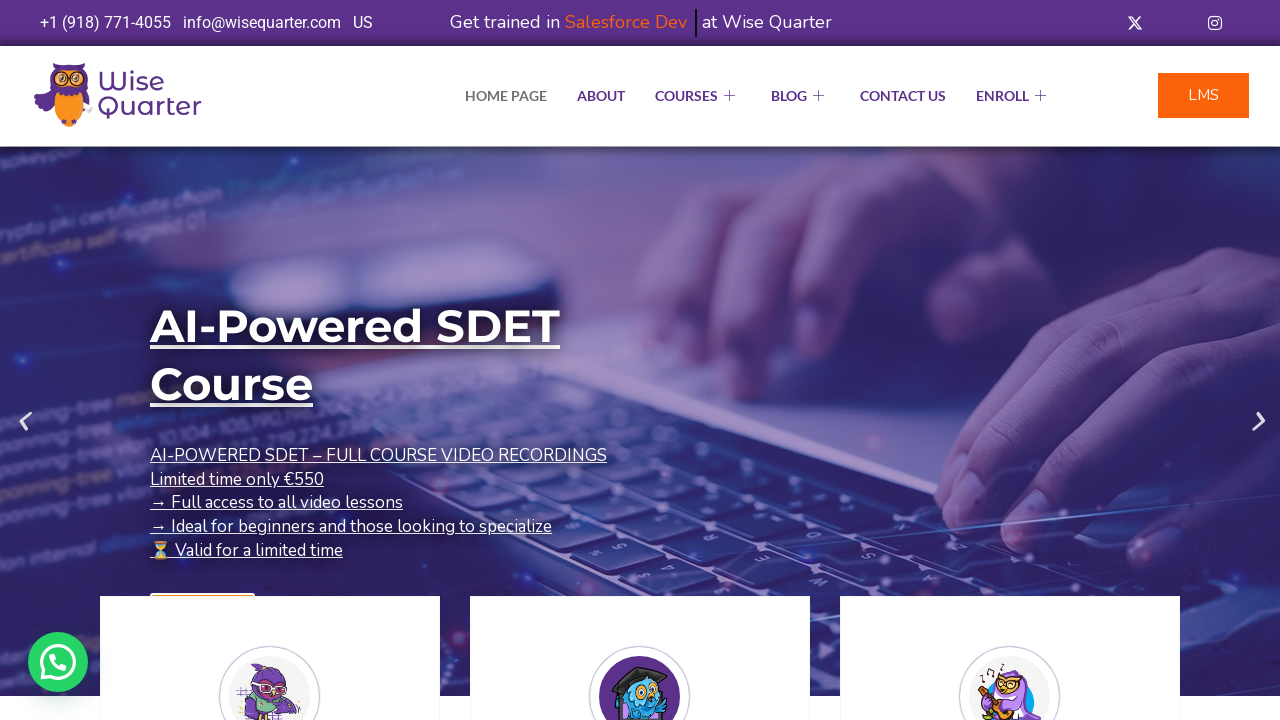

Verified page title contains 'Wise Quarter'
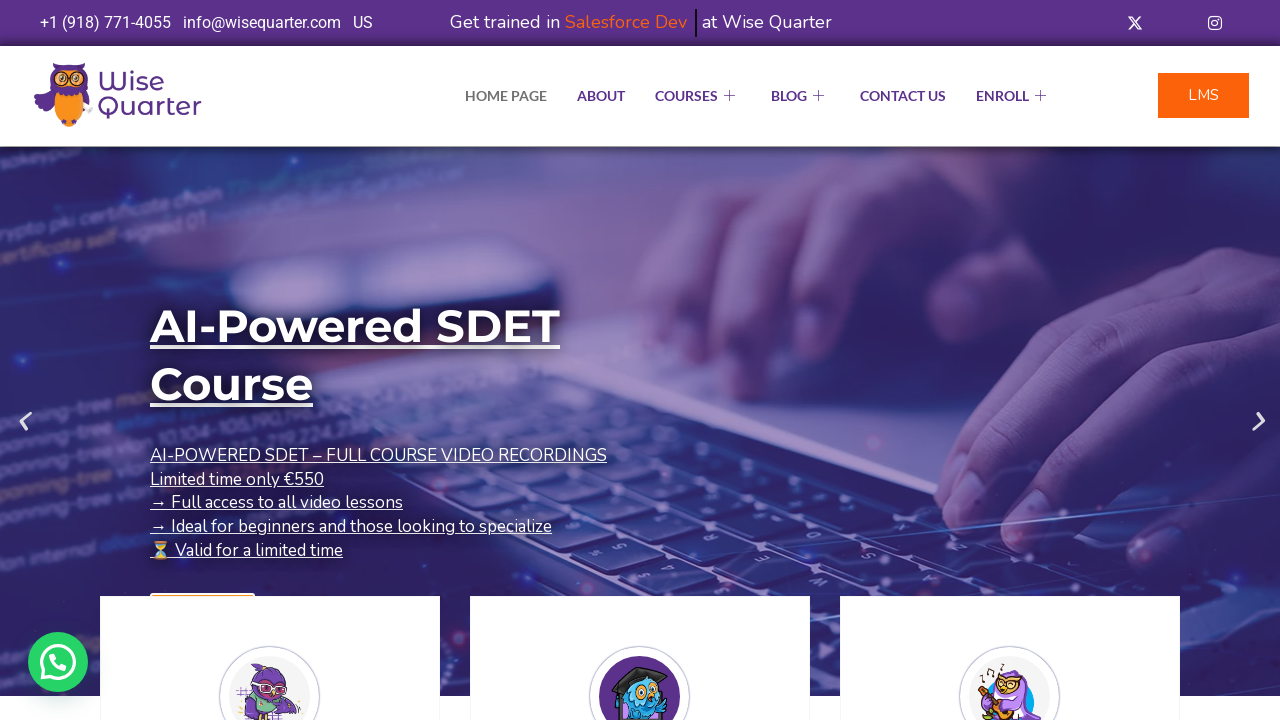

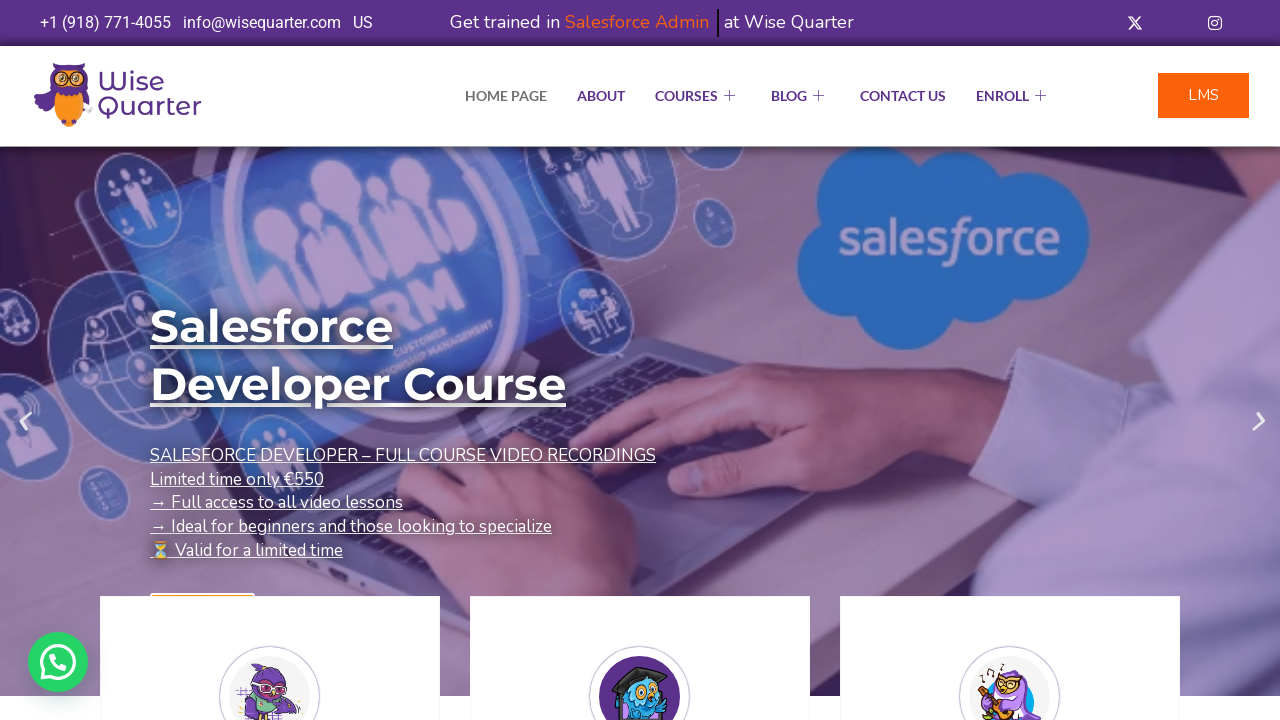